Tests JavaScript execution within an iframe on w3schools by switching to the result iframe and calling a JavaScript function (displayDate) that exists on the page.

Starting URL: https://www.w3schools.com/js/tryit.asp?filename=tryjs_events1

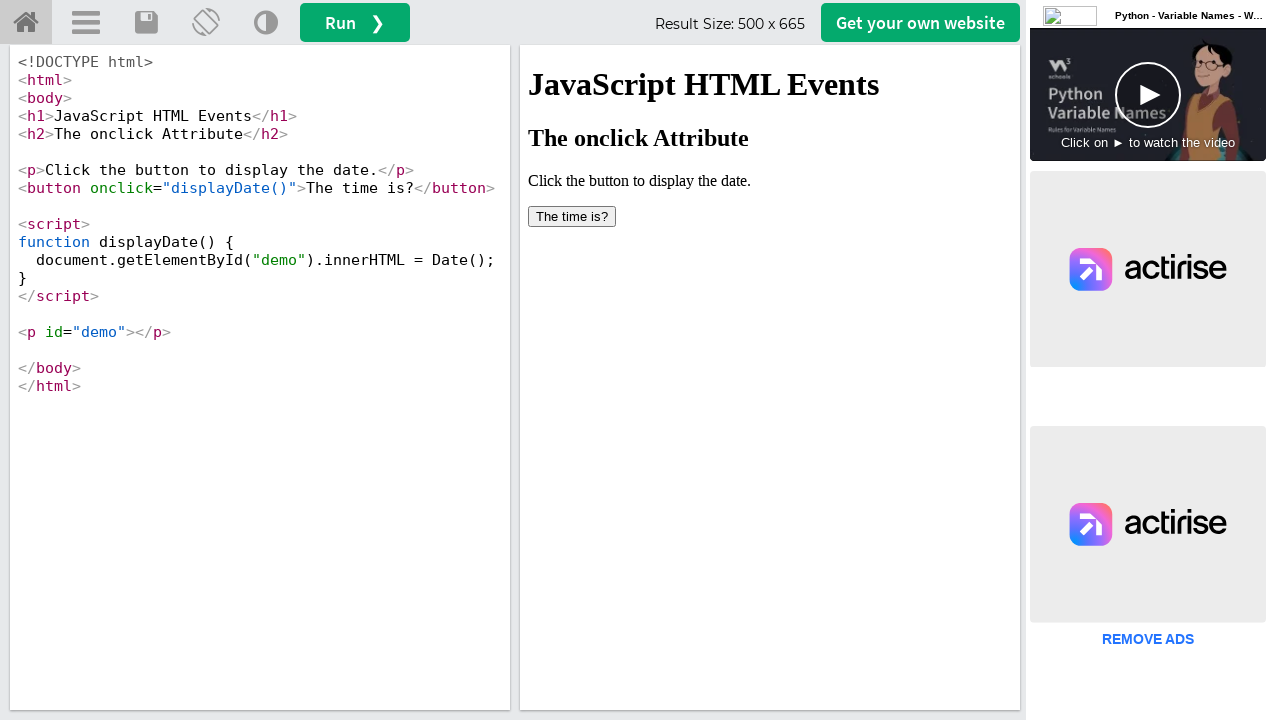

Waited 2 seconds for page to load
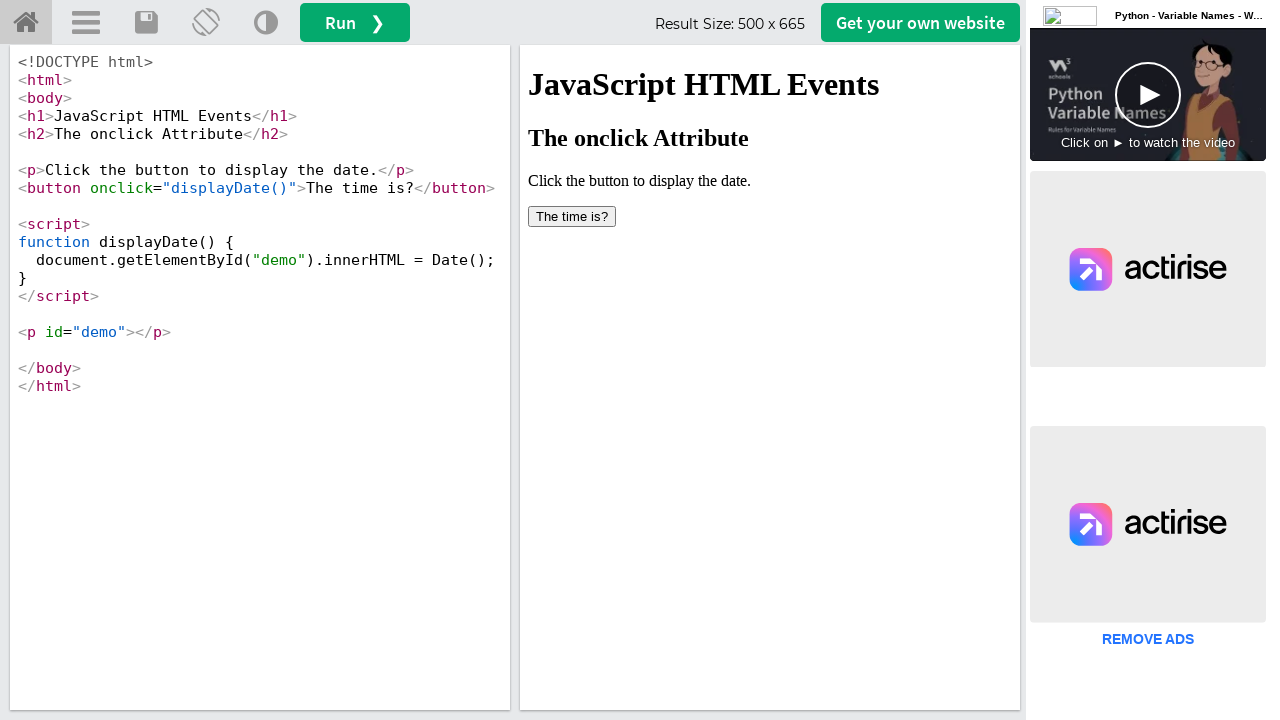

Located the iframeResult frame
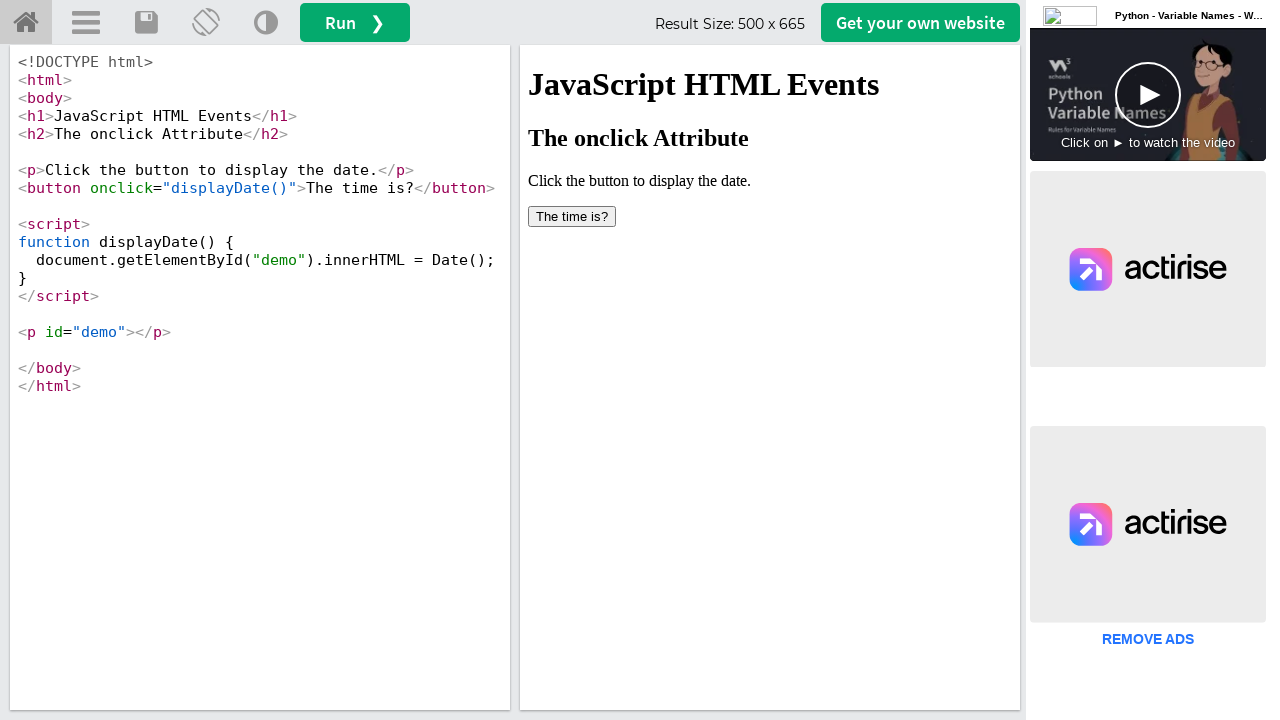

Attempted to get frame by name 'iframeResult'
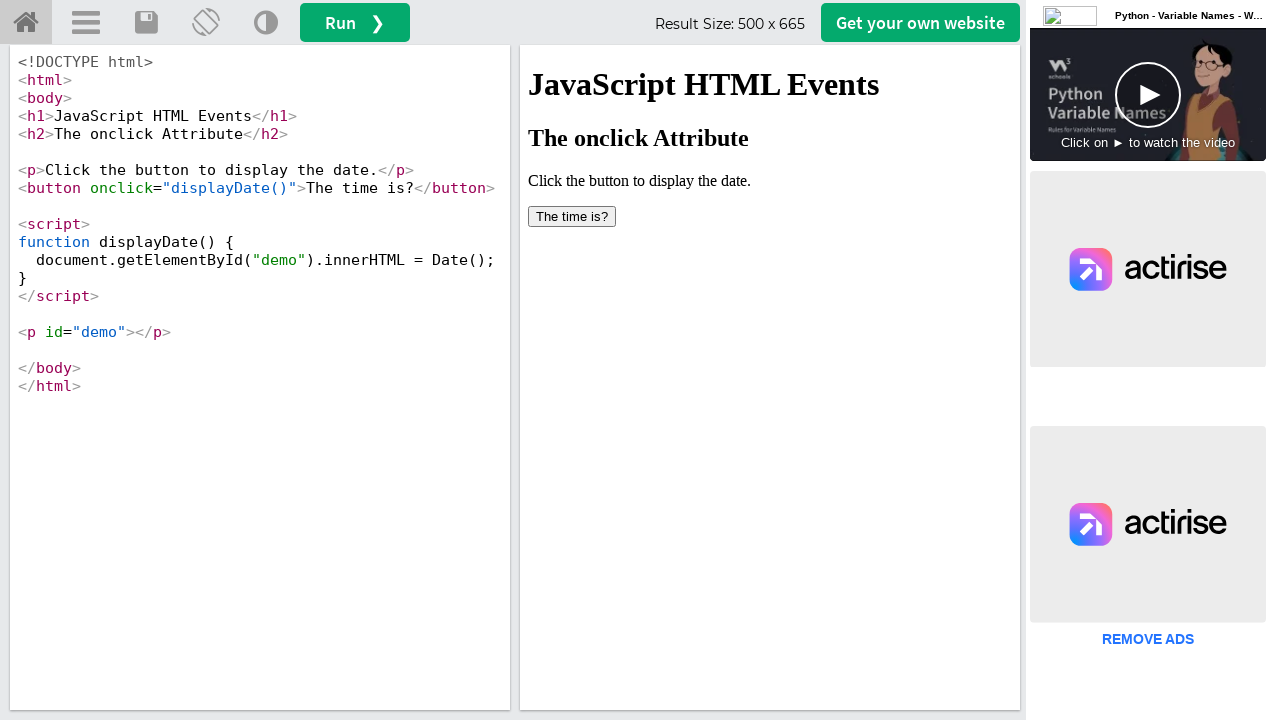

Executed JavaScript function displayDate() within iframe
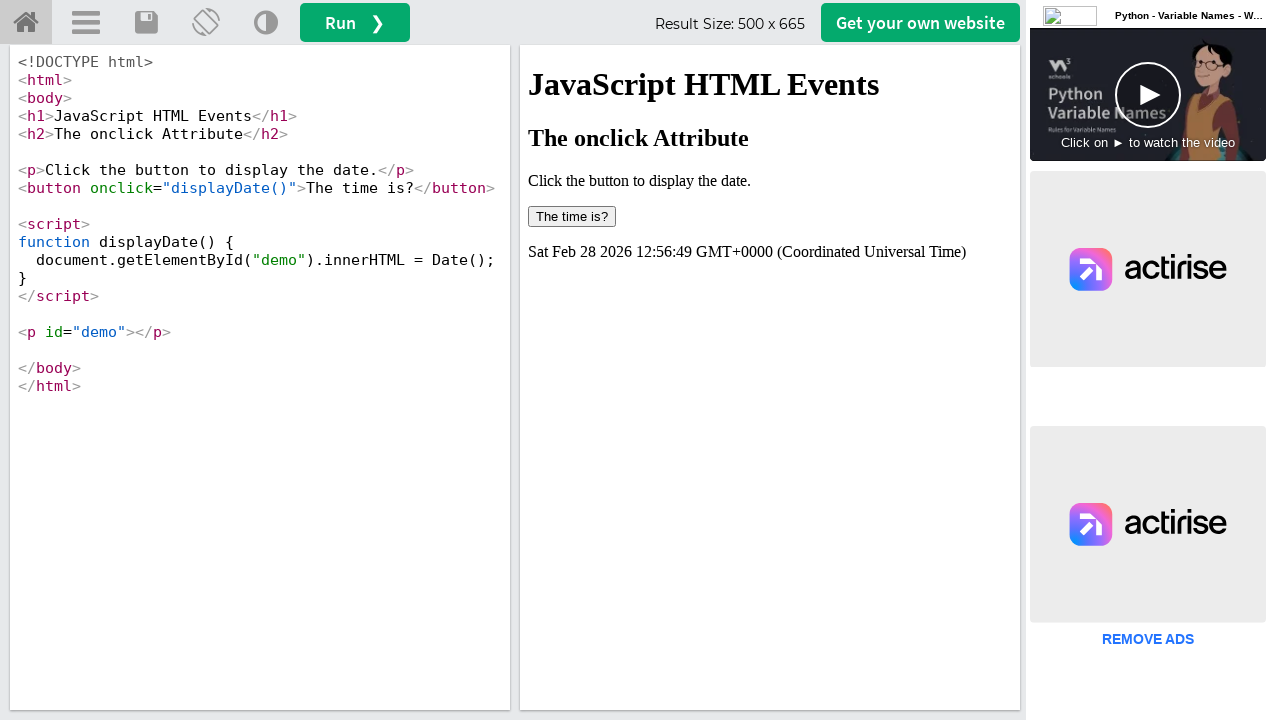

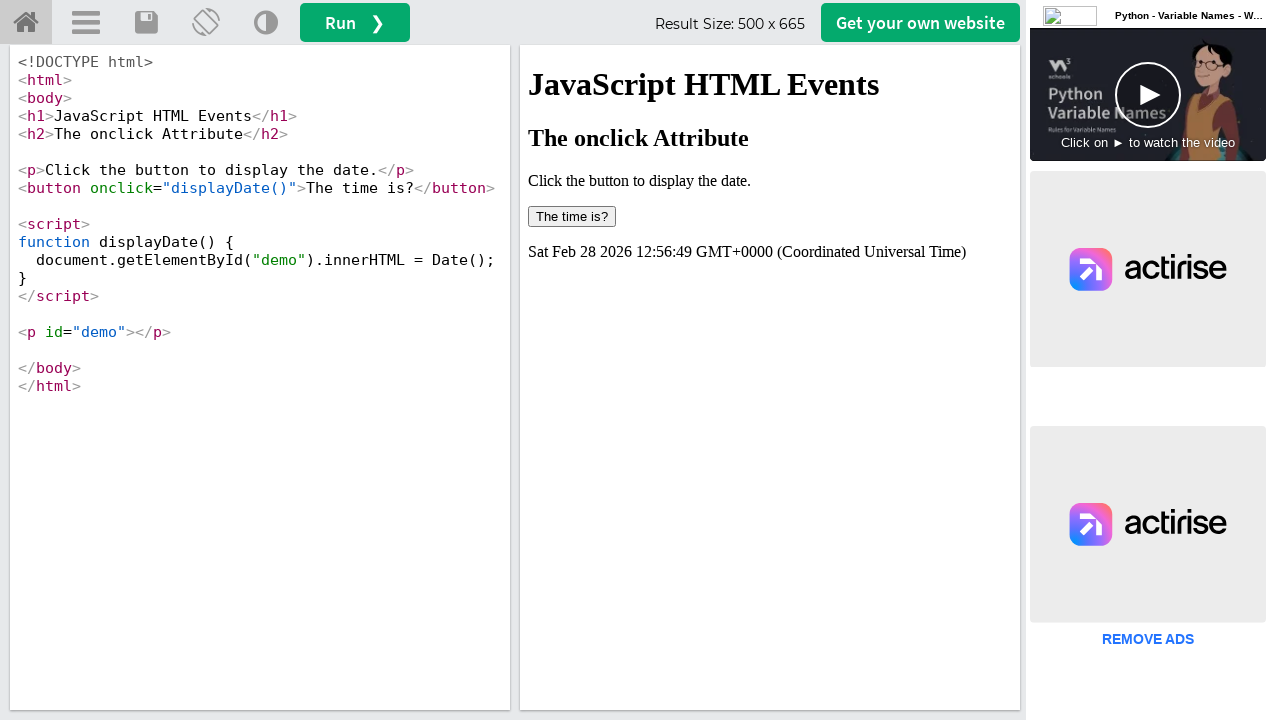